Tests drag and drop functionality on jQuery UI demo page by dragging an element from source to target location

Starting URL: https://jqueryui.com/droppable/

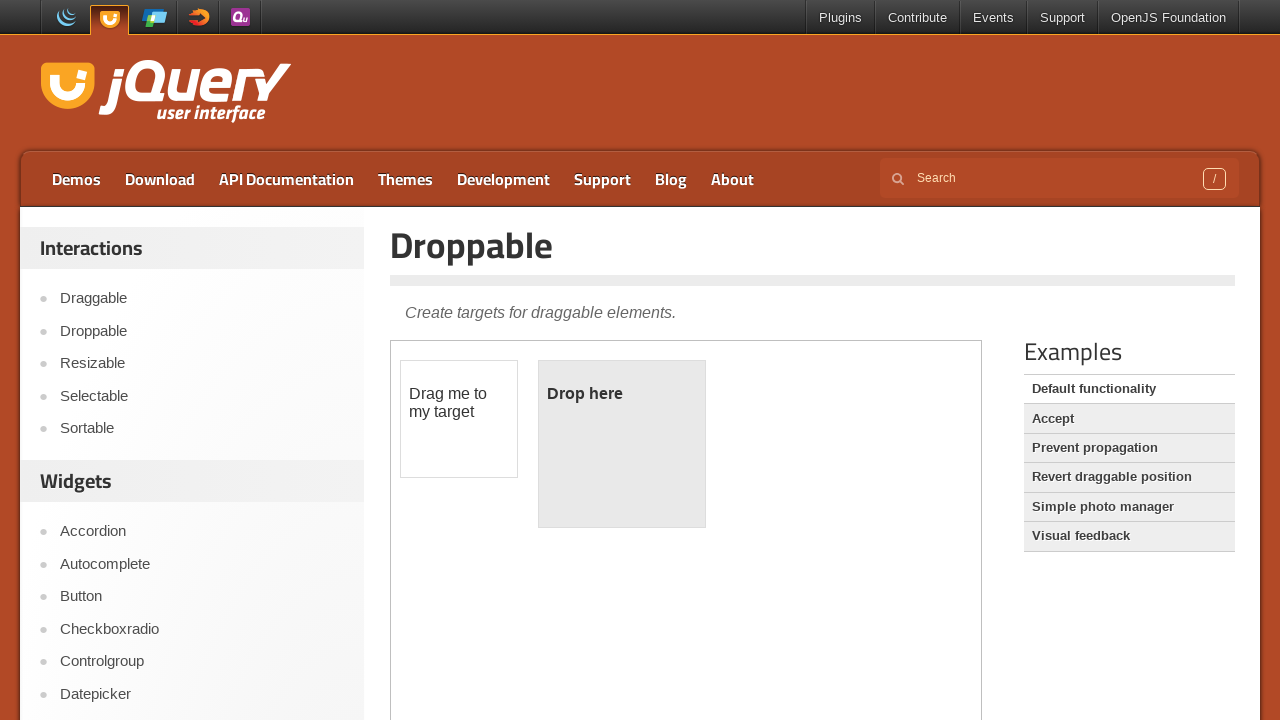

Located first iframe containing drag and drop demo
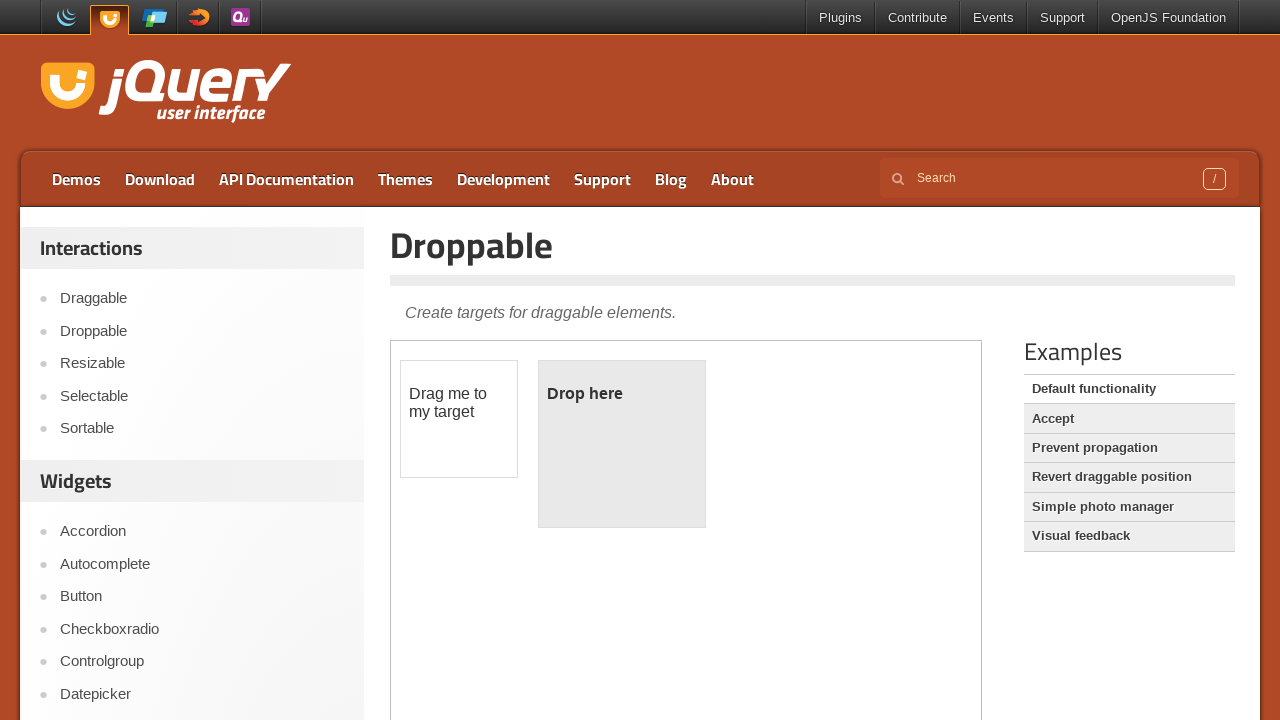

Located draggable element with id 'draggable'
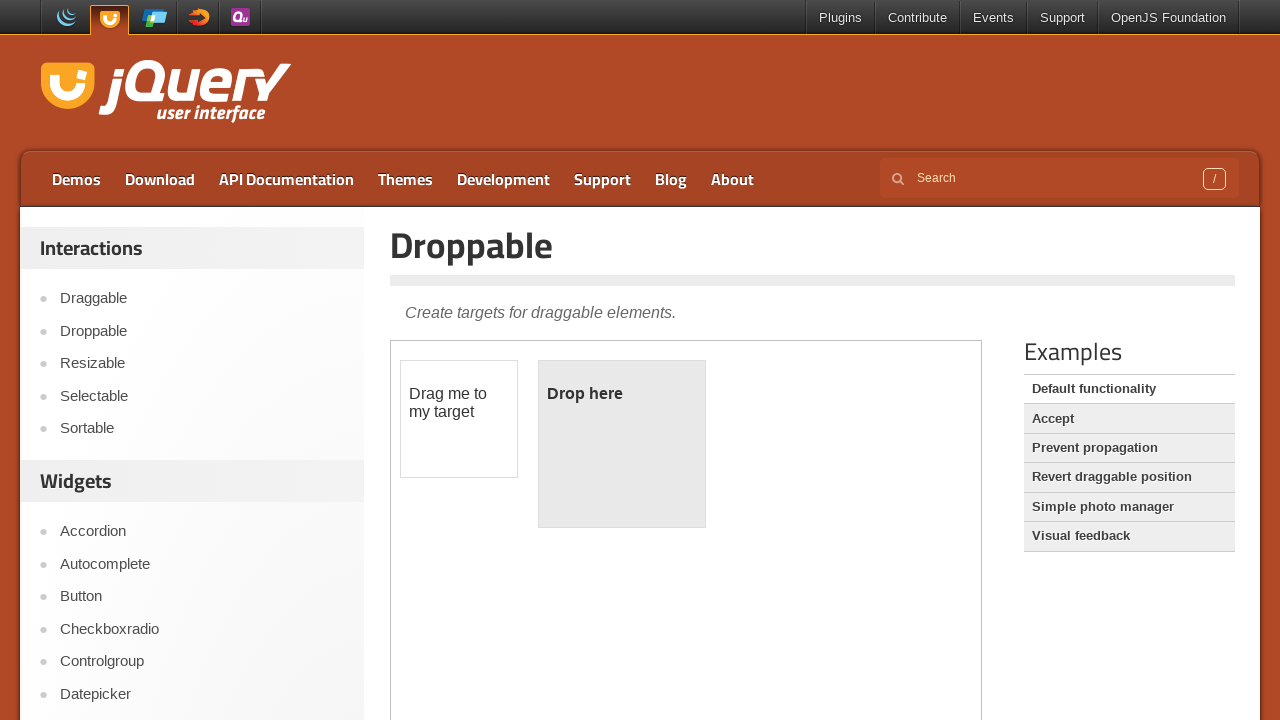

Located droppable element with id 'droppable'
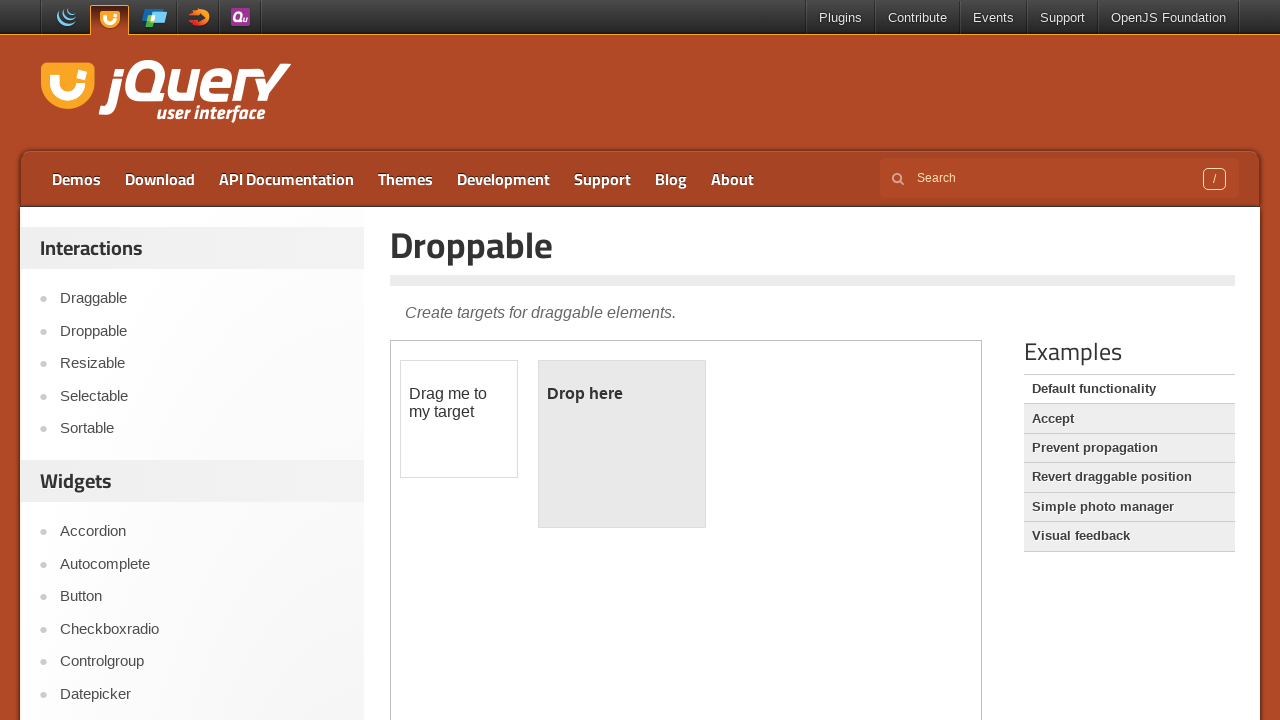

Performed drag and drop operation from draggable to droppable element at (622, 444)
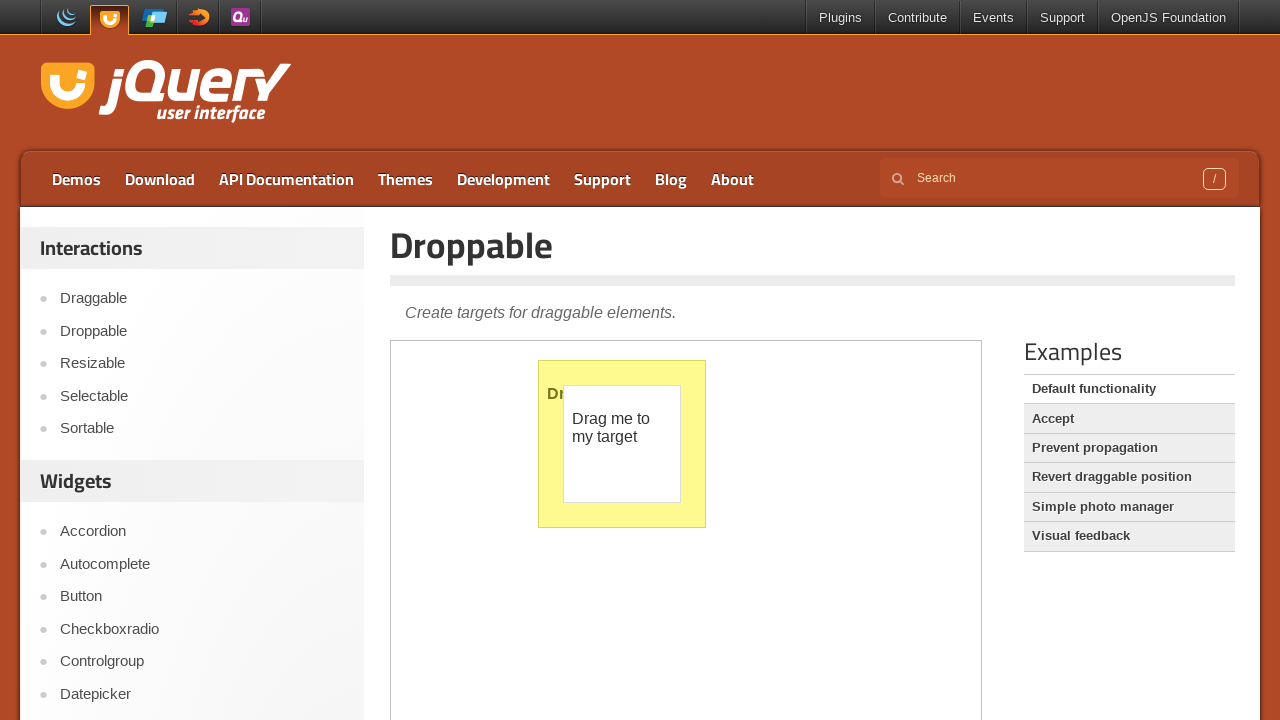

Retrieved bounding box of draggable element
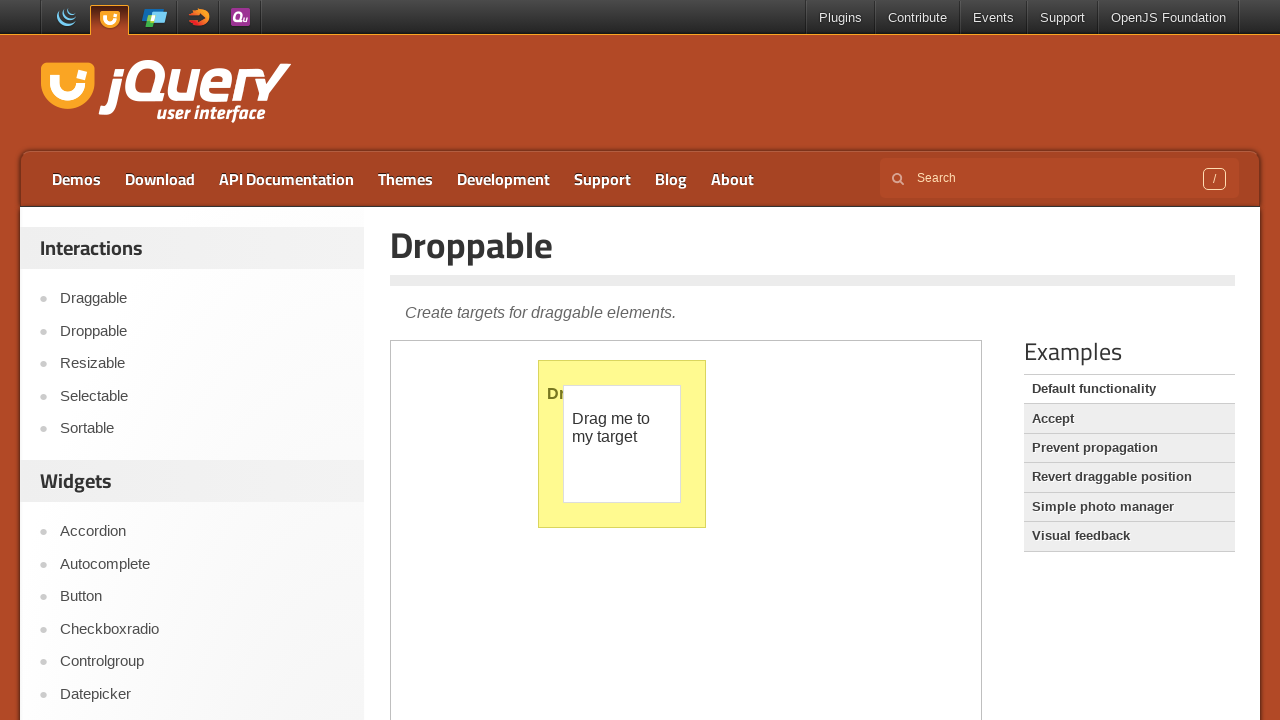

Retrieved bounding box of droppable element
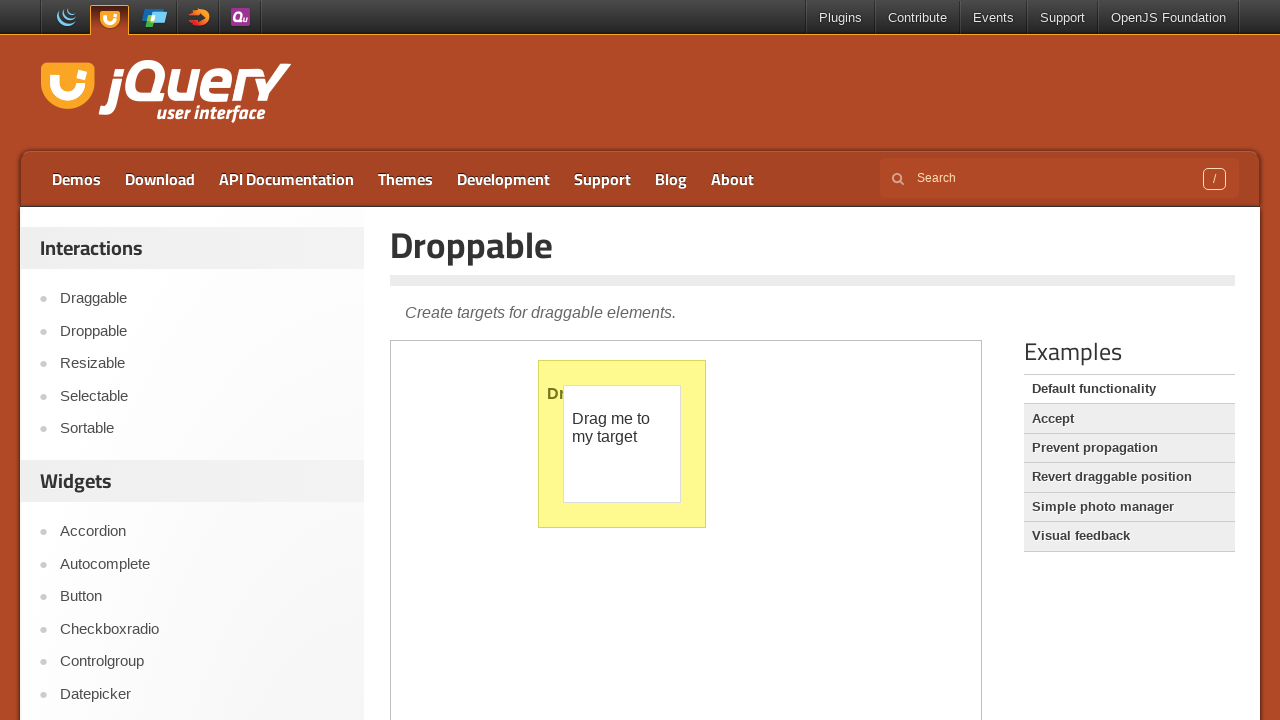

Moved mouse to center of draggable element at (622, 444)
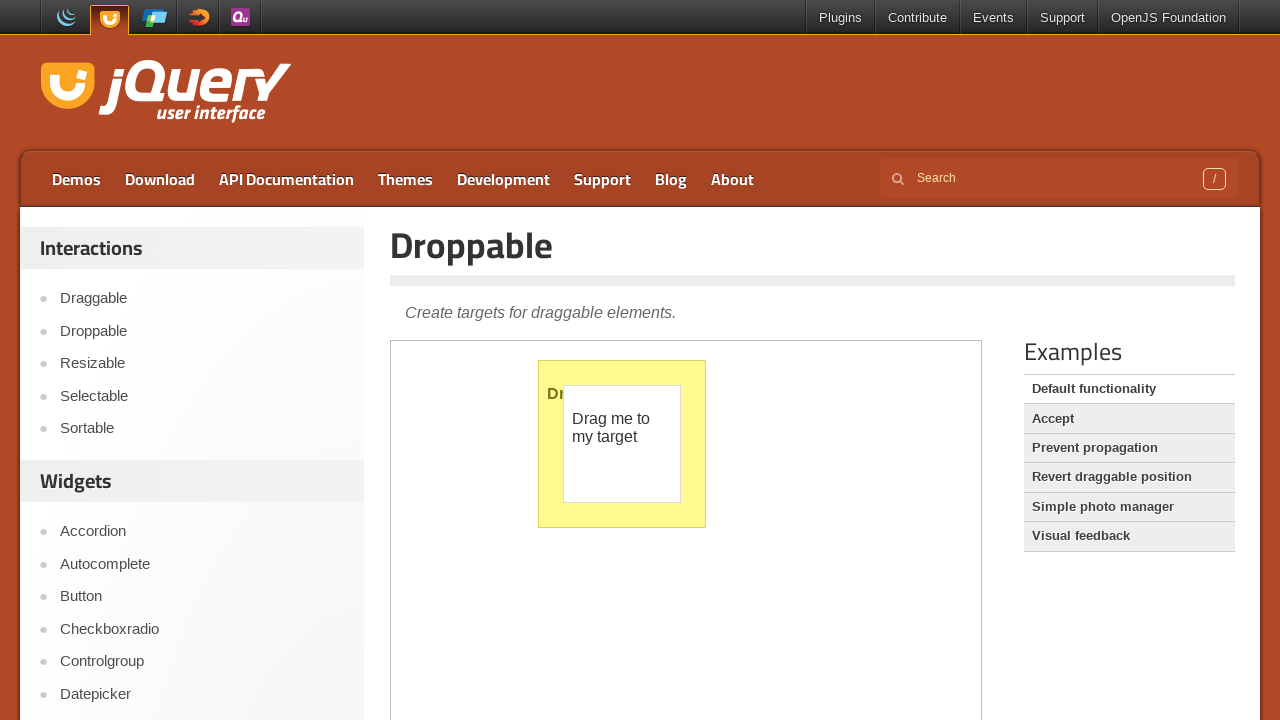

Pressed and held mouse button on draggable element at (622, 444)
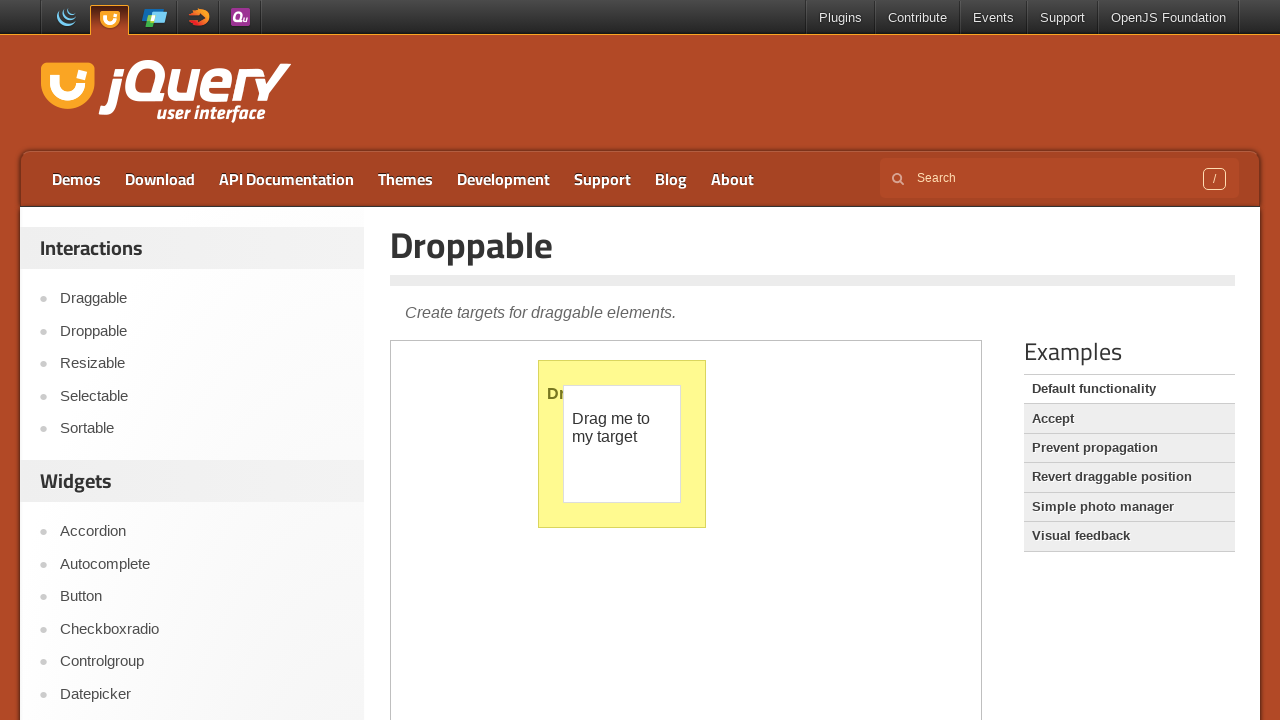

Moved mouse to center of droppable element at (622, 444)
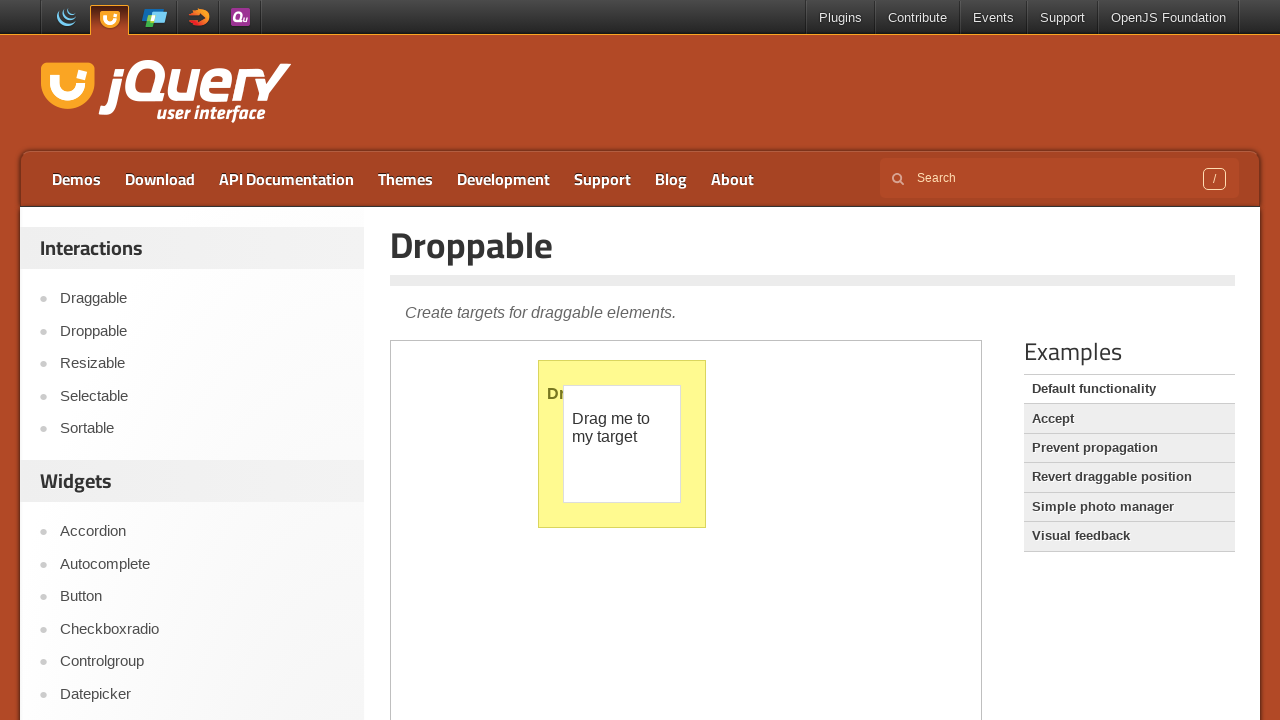

Released mouse button to complete drag and drop at (622, 444)
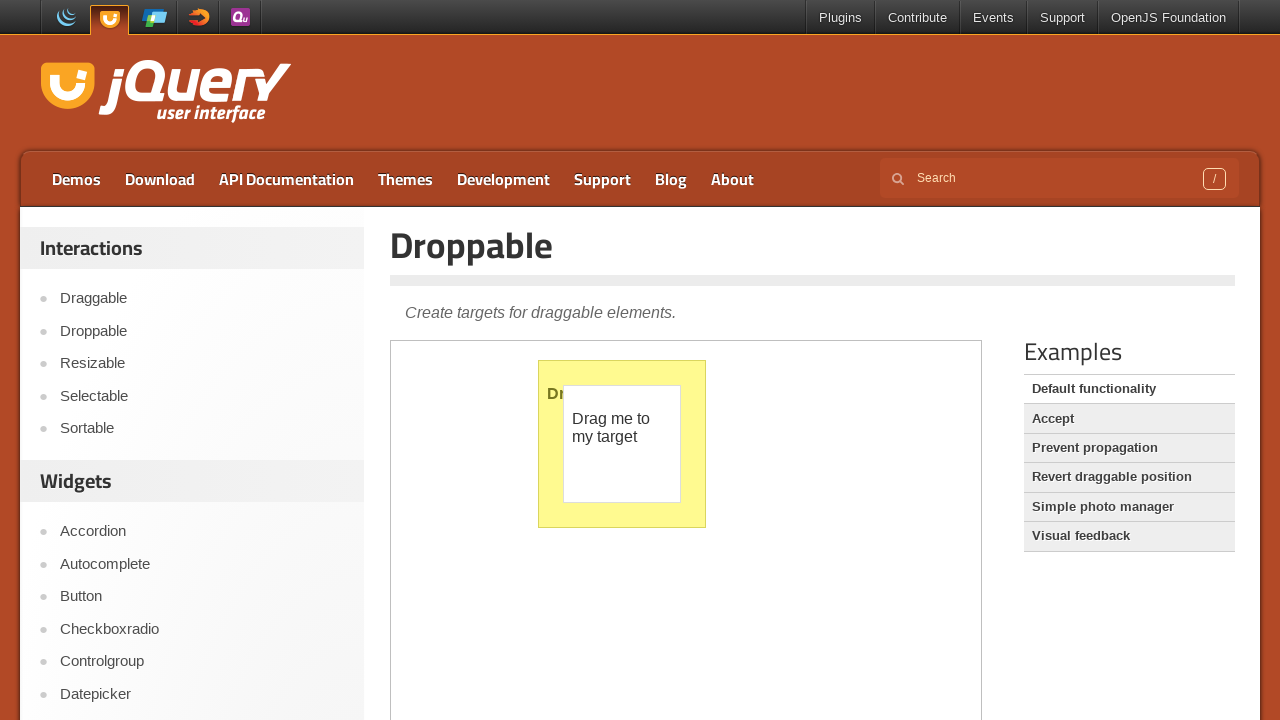

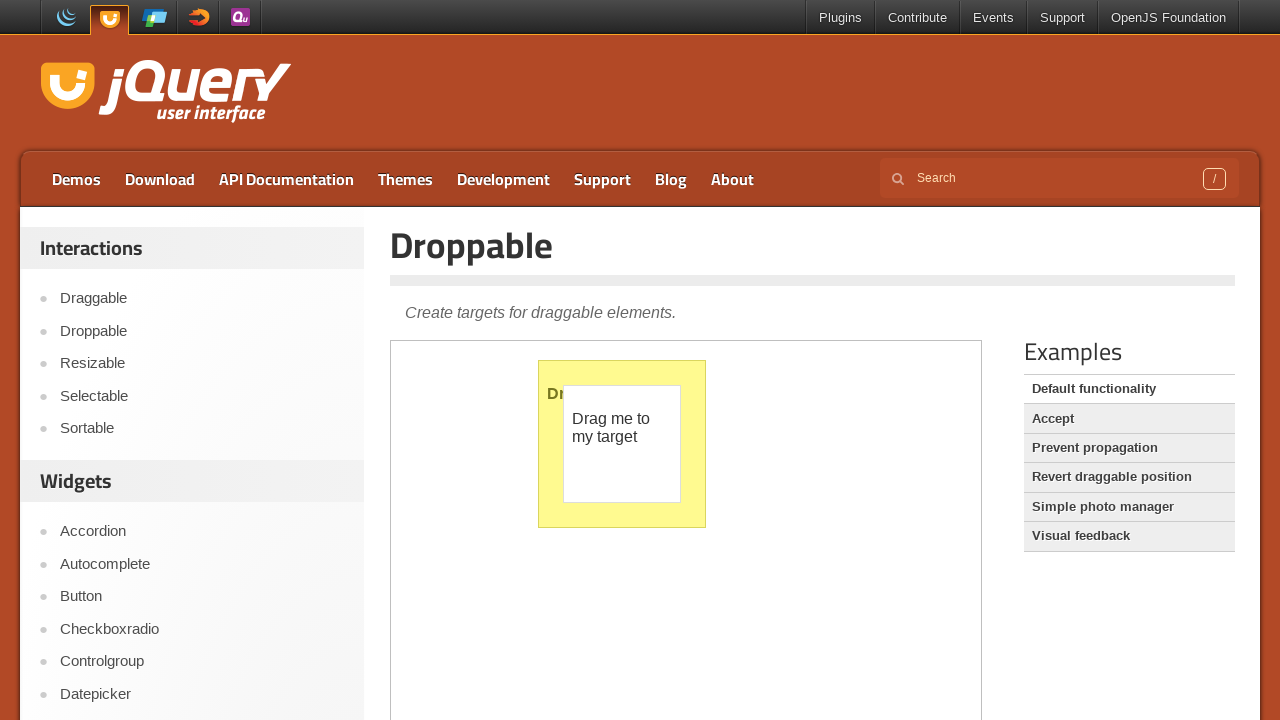